Tests radio button interaction by scrolling to radio button group and selecting the "Cheese" option from multiple radio buttons

Starting URL: http://www.echoecho.com/htmlforms10.htm

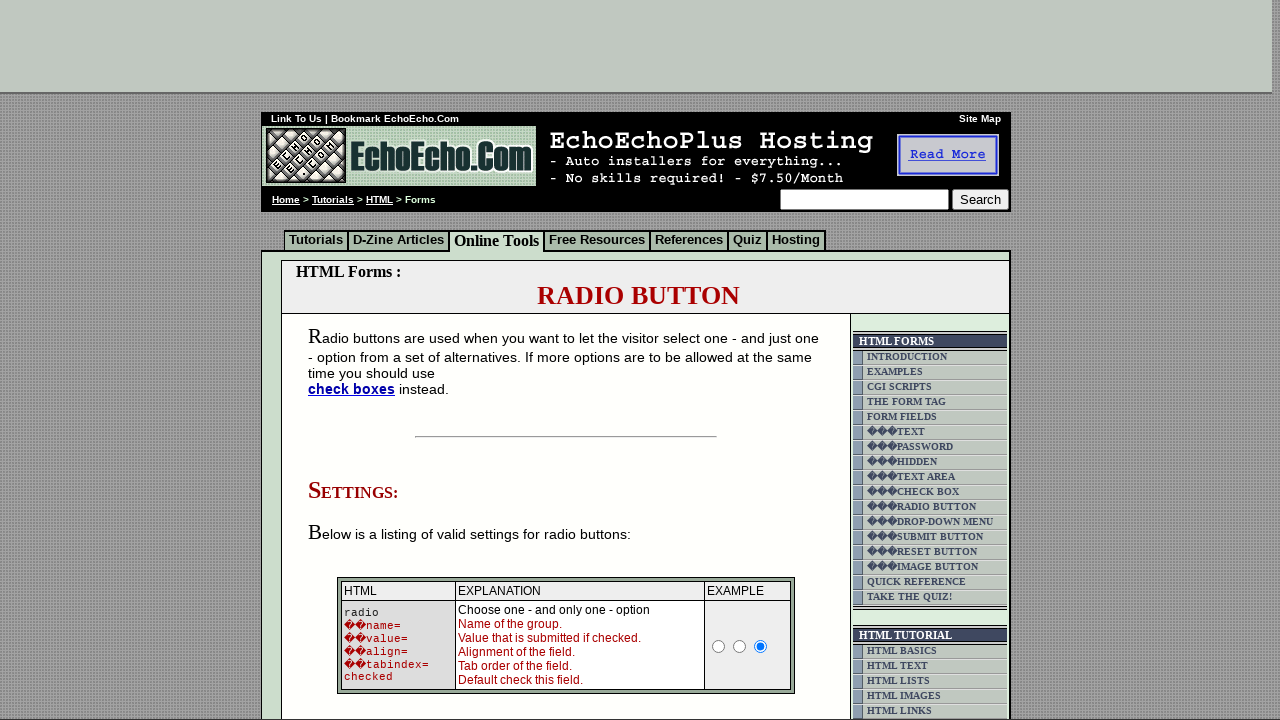

Scrolled to first radio button in group1
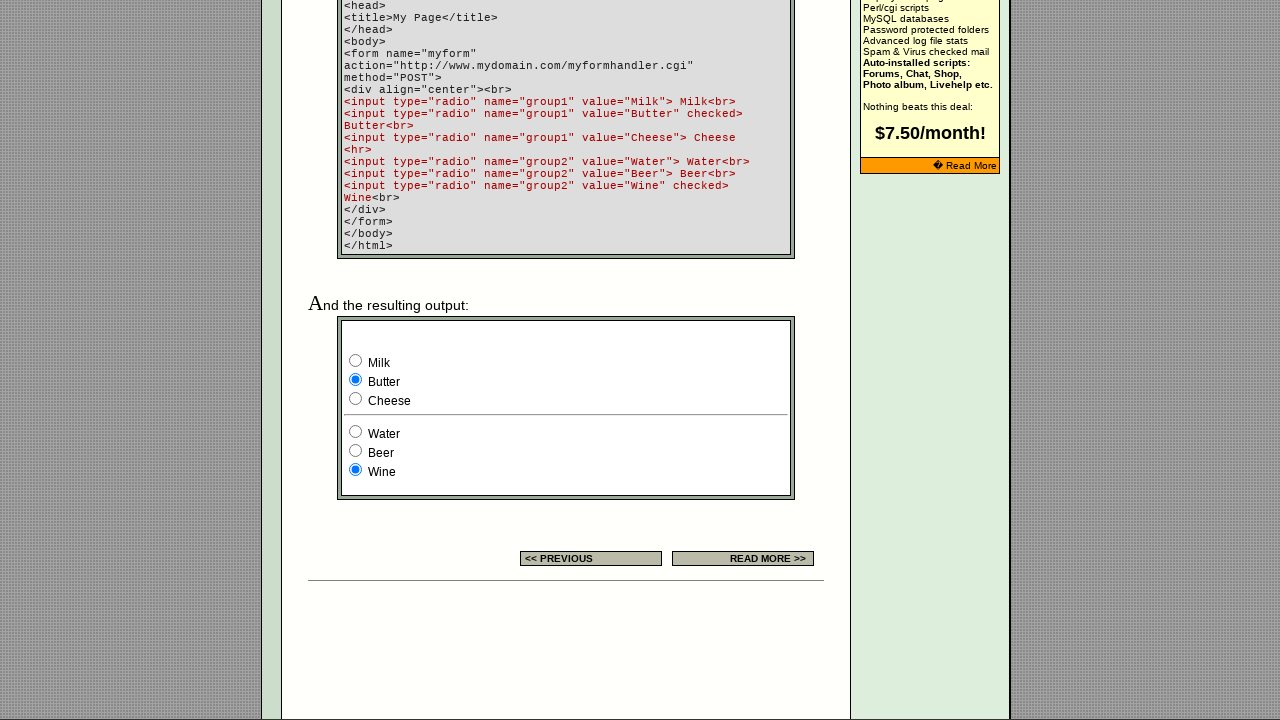

Located all radio buttons in group1
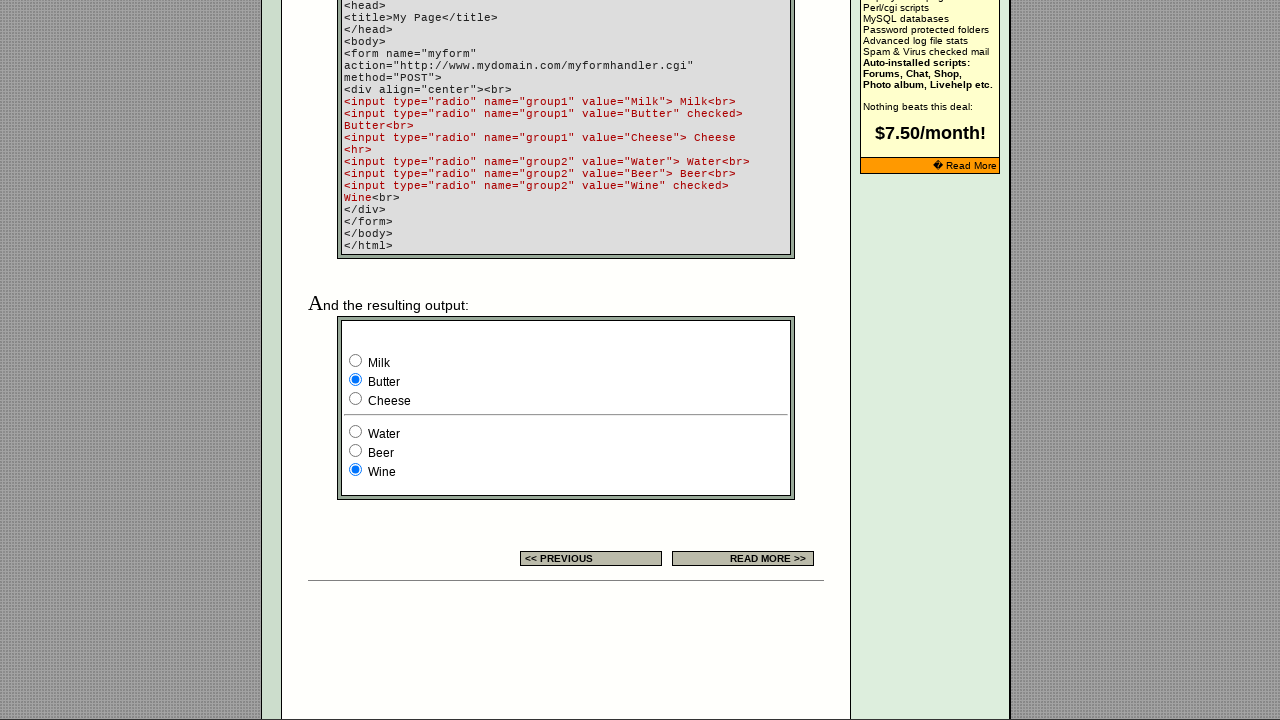

Retrieved value attribute from radio button 0
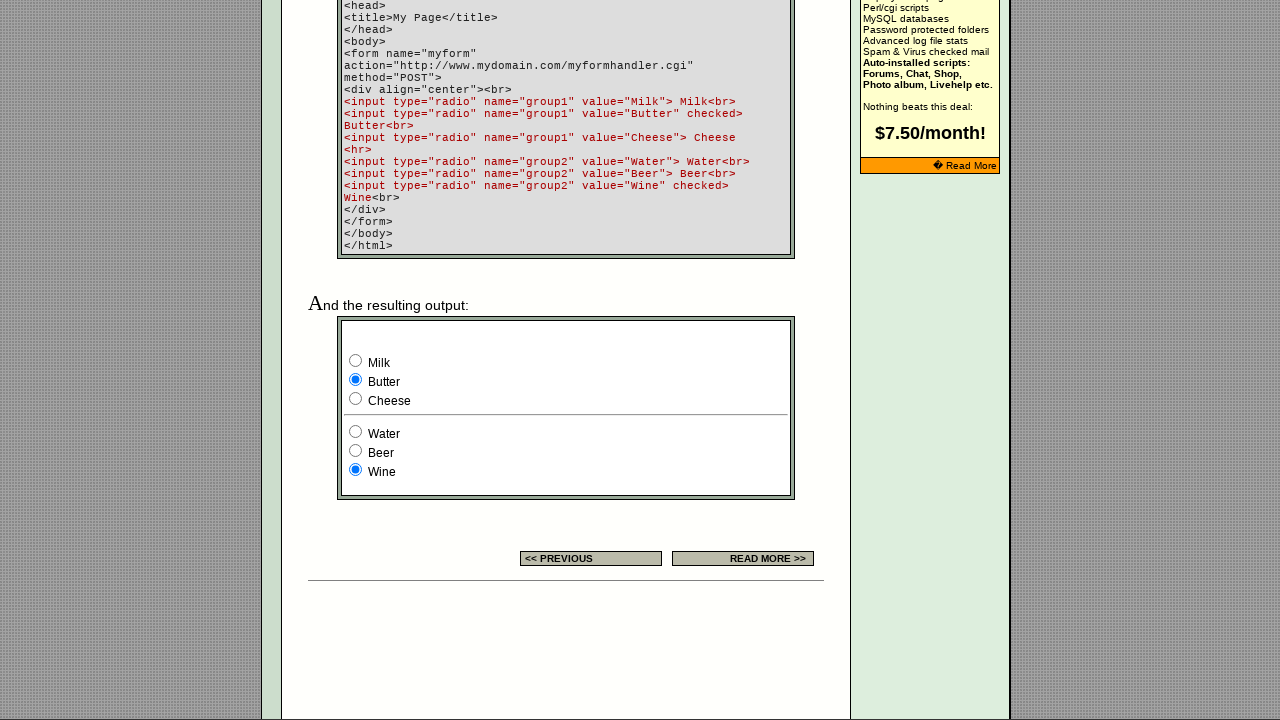

Retrieved value attribute from radio button 1
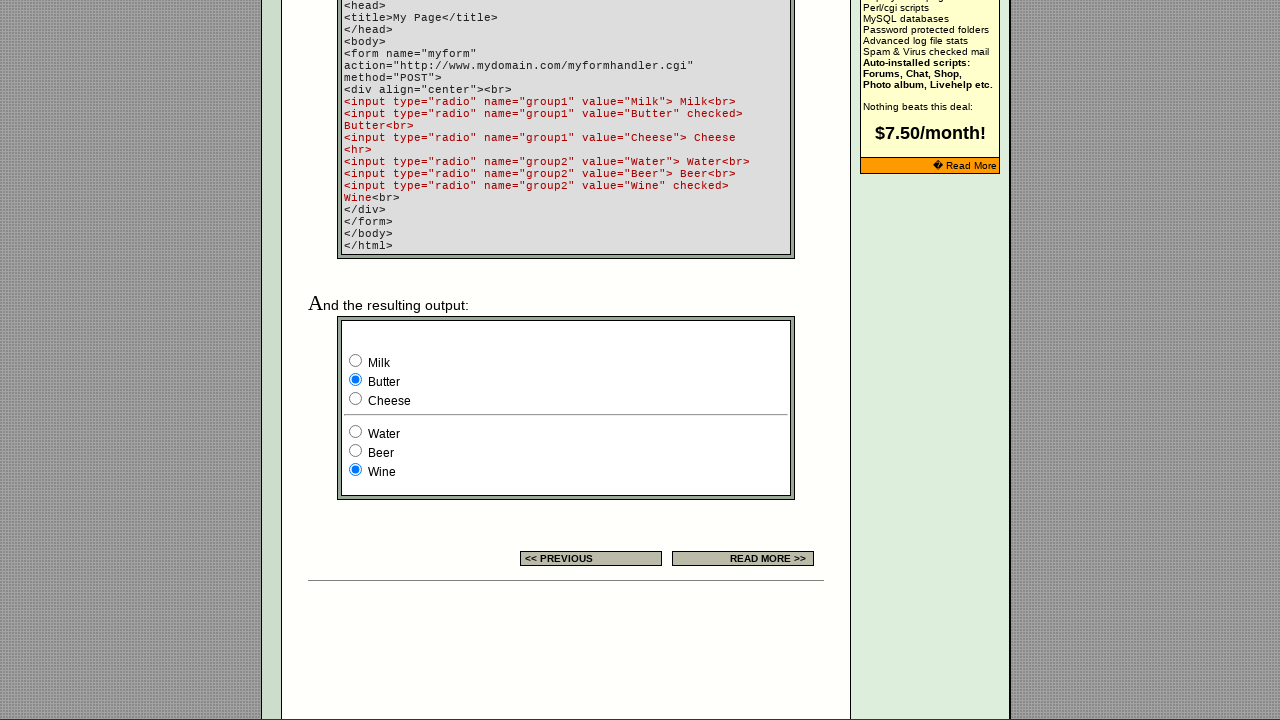

Retrieved value attribute from radio button 2
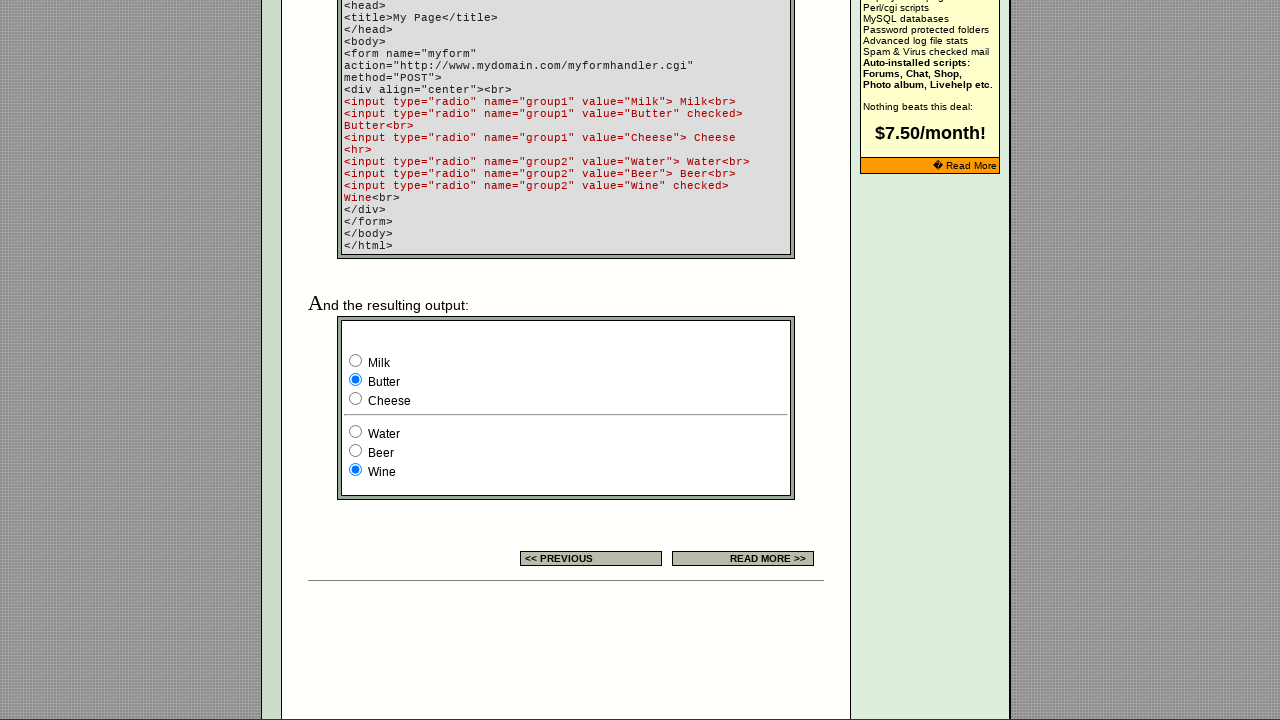

Clicked radio button with value 'Cheese' at (356, 398) on input[name='group1'] >> nth=2
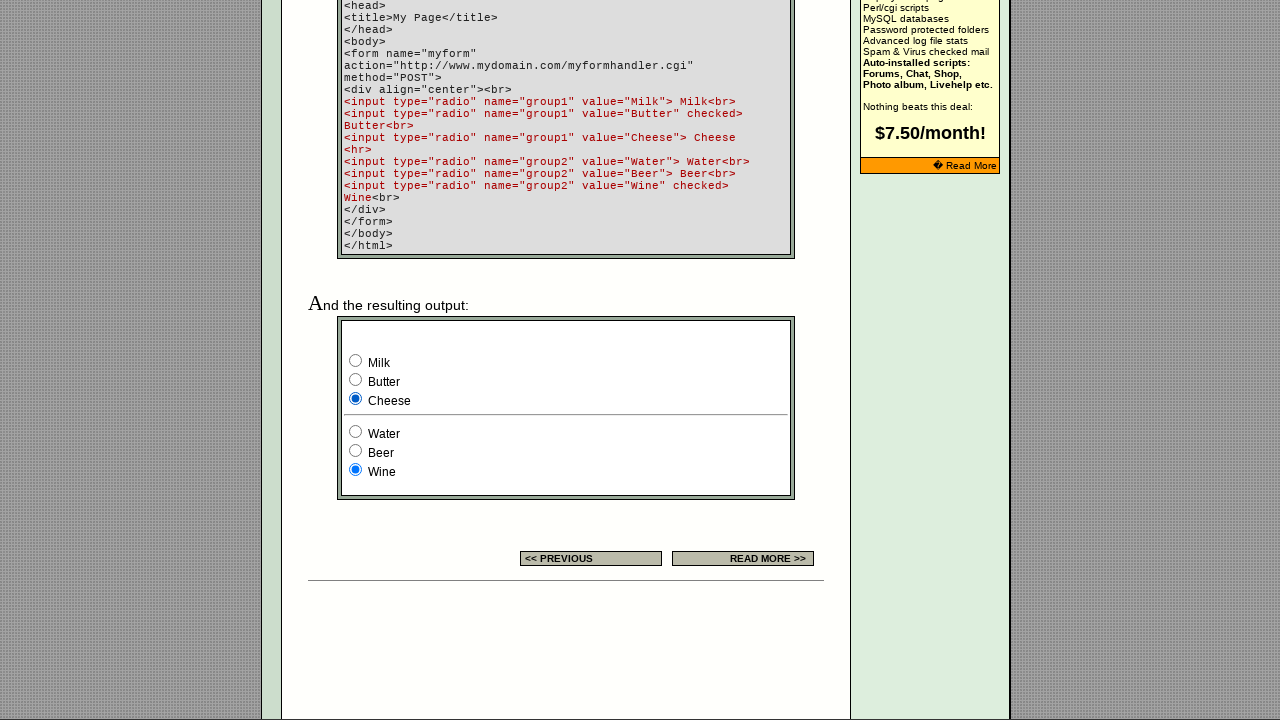

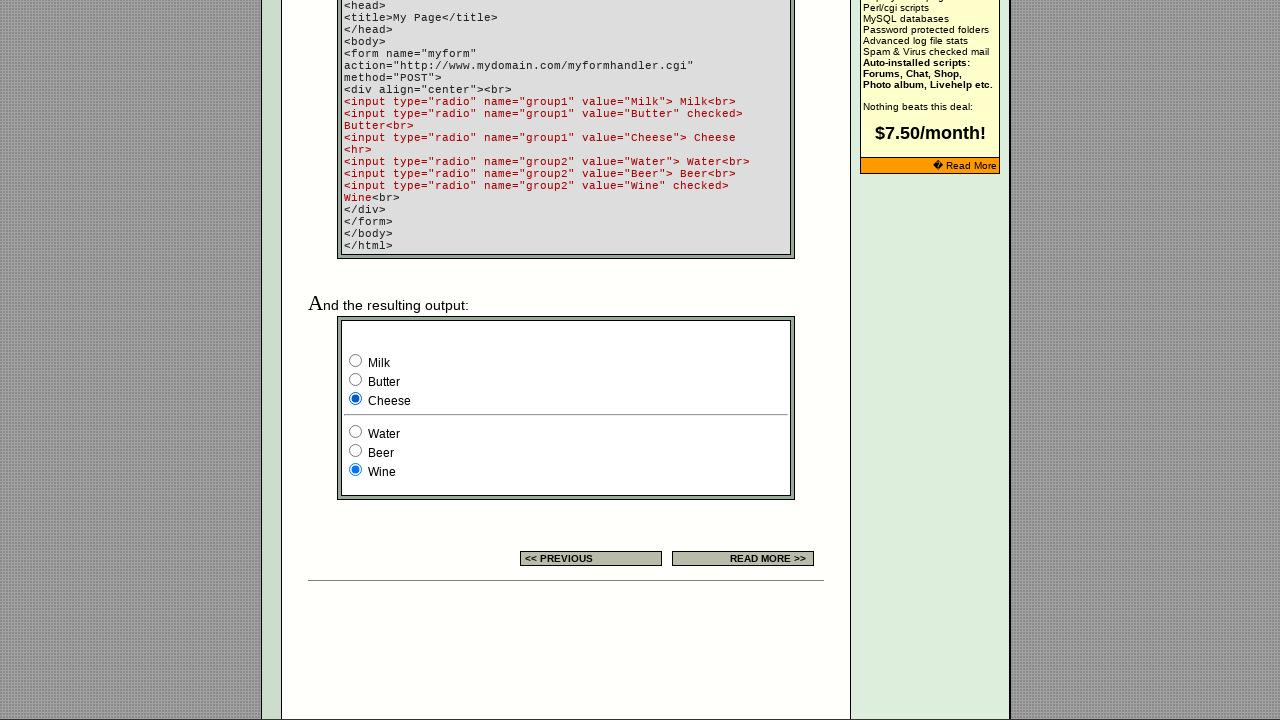